Tests mouse hover functionality on the Infosys careers page by clicking a burger menu, hovering over a menu element, and verifying the "Experienced Professionals" link text is visible.

Starting URL: https://www.infosys.com/careers/

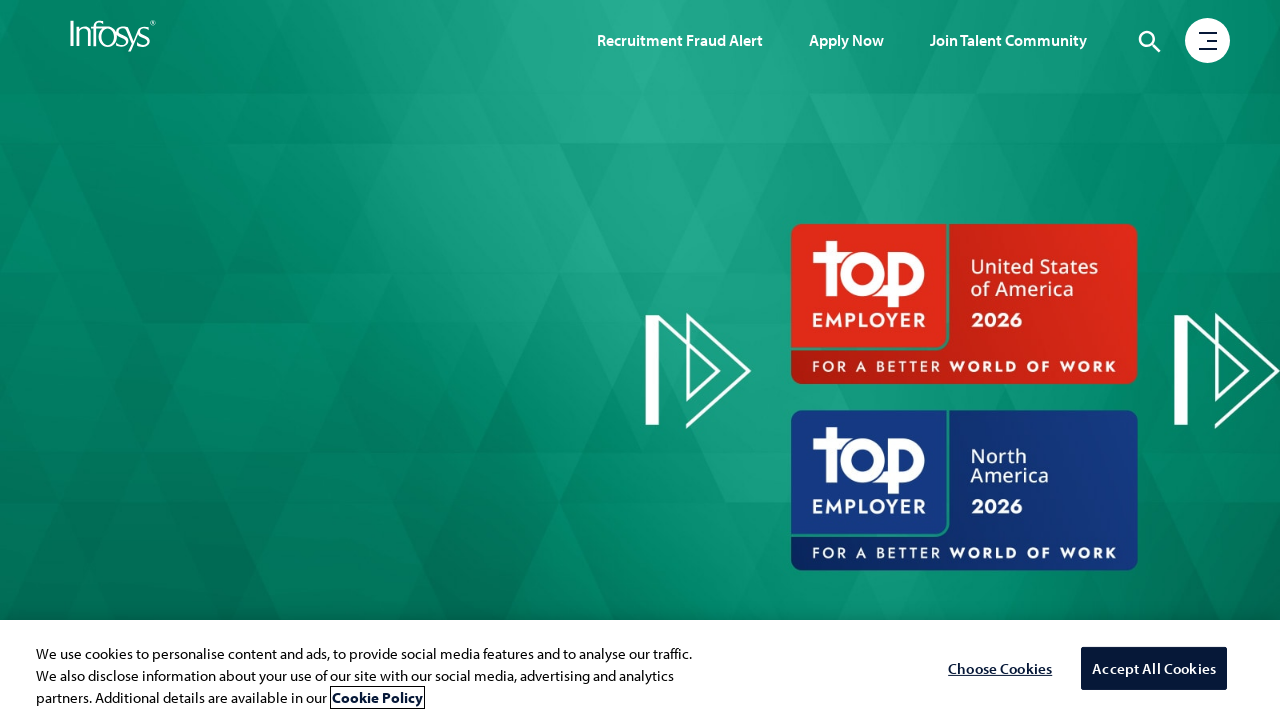

Clicked burger menu button to open navigation at (1208, 42) on a.burger
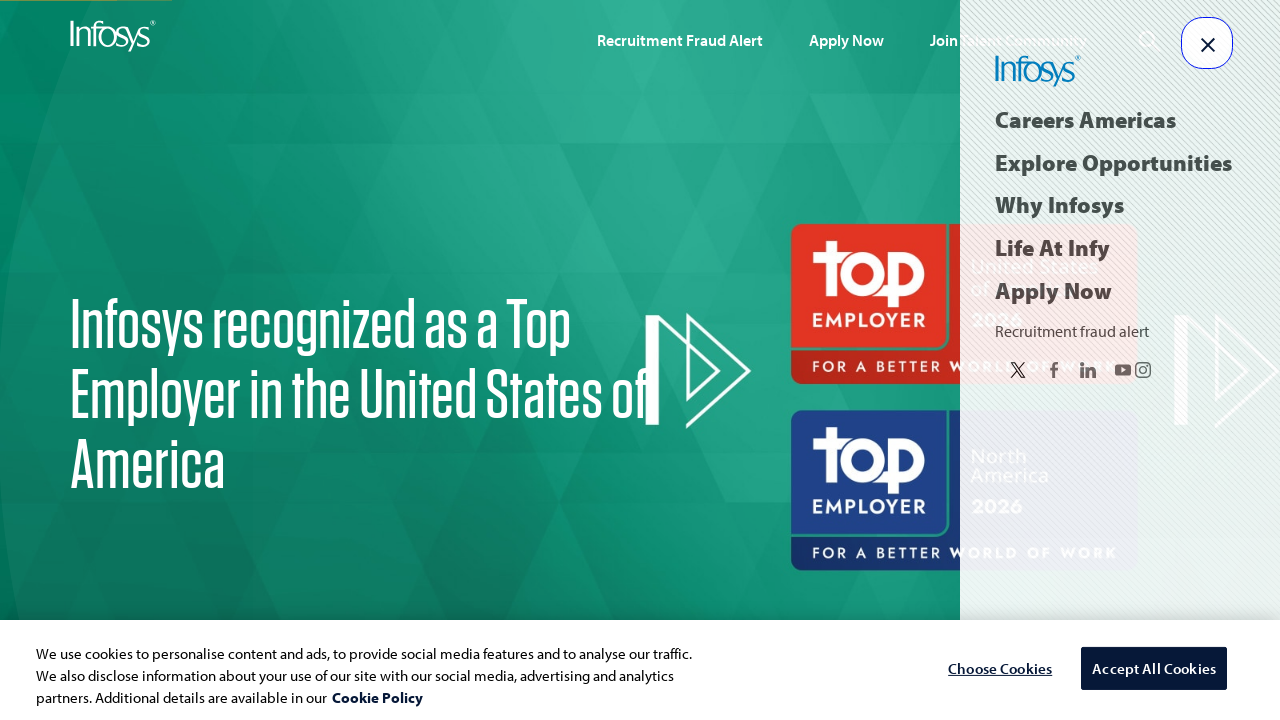

Waited 1000ms for menu to become visible
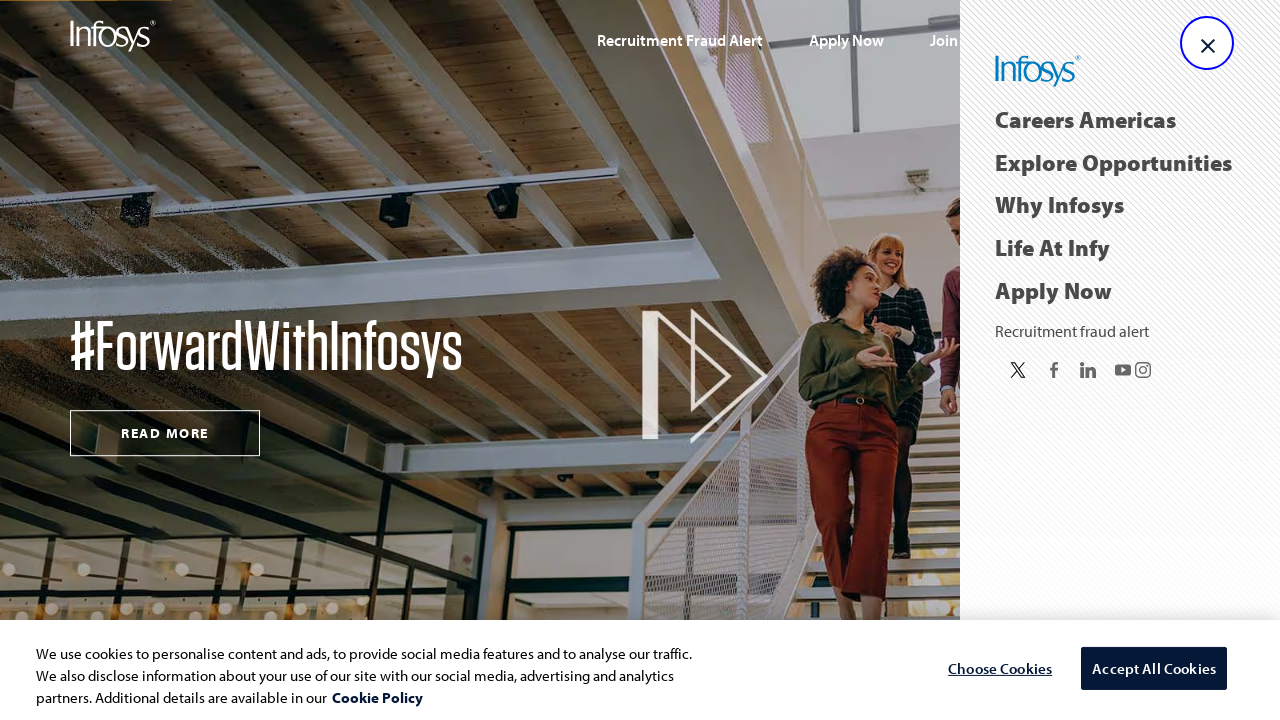

Hovered over menu element to reveal submenu at (1114, 162) on a.burger1
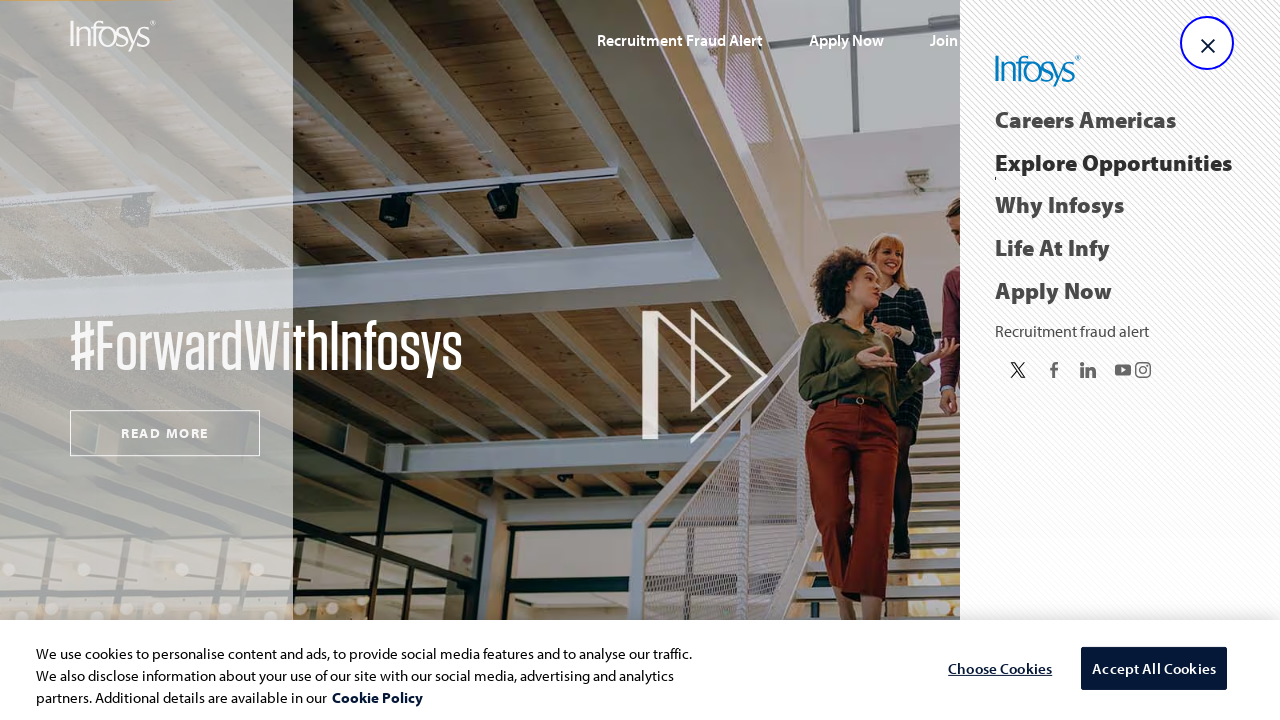

Waited 500ms for submenu to appear
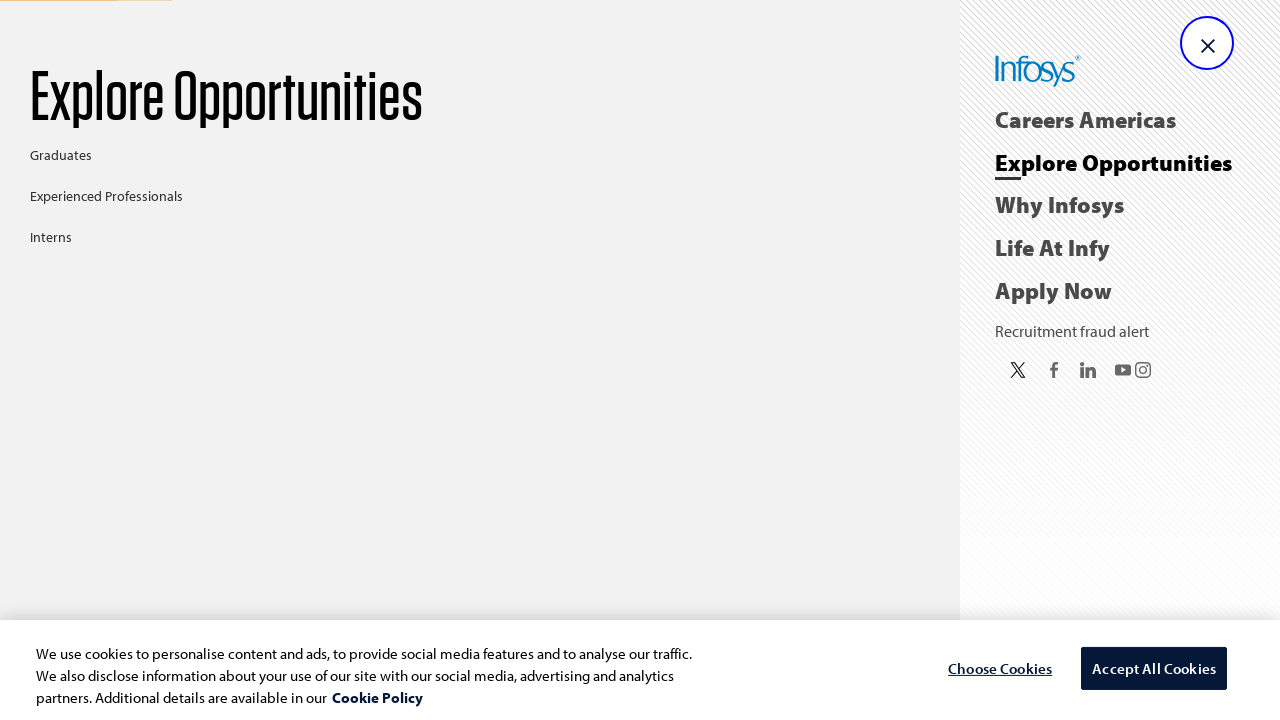

Verified 'Experienced Professionals' link is visible
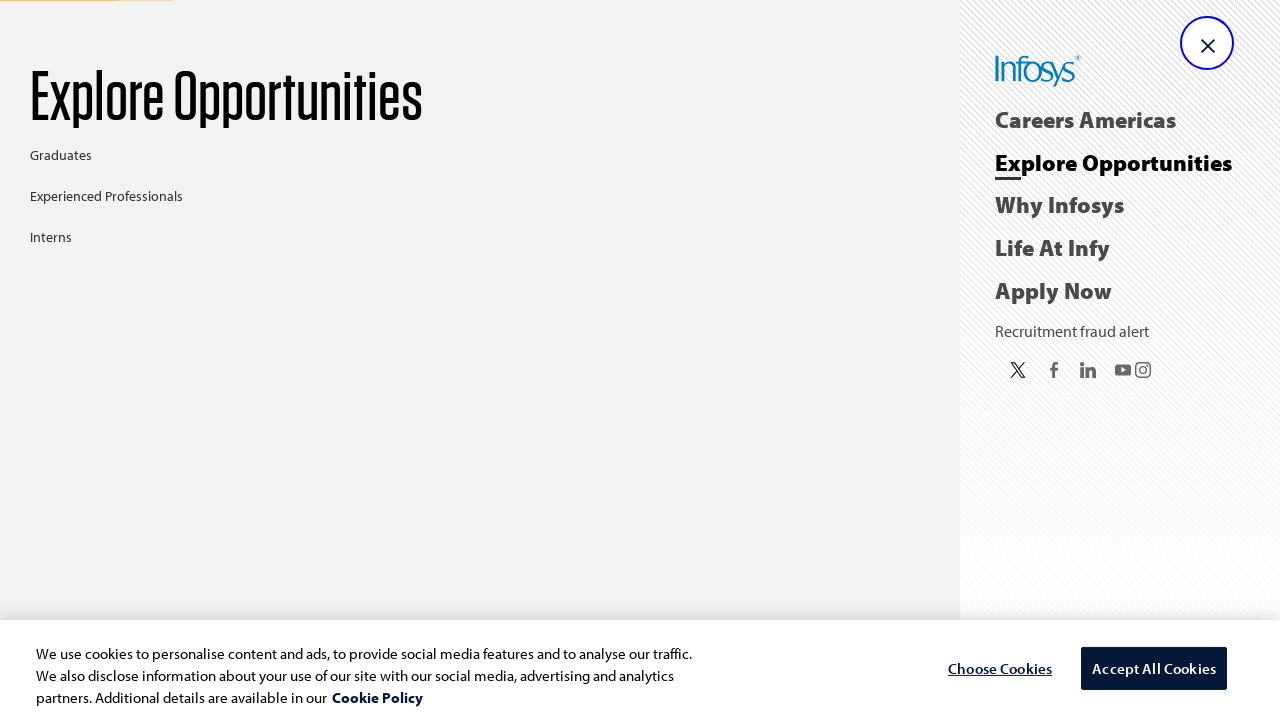

Located the 'Experienced Professionals' link element
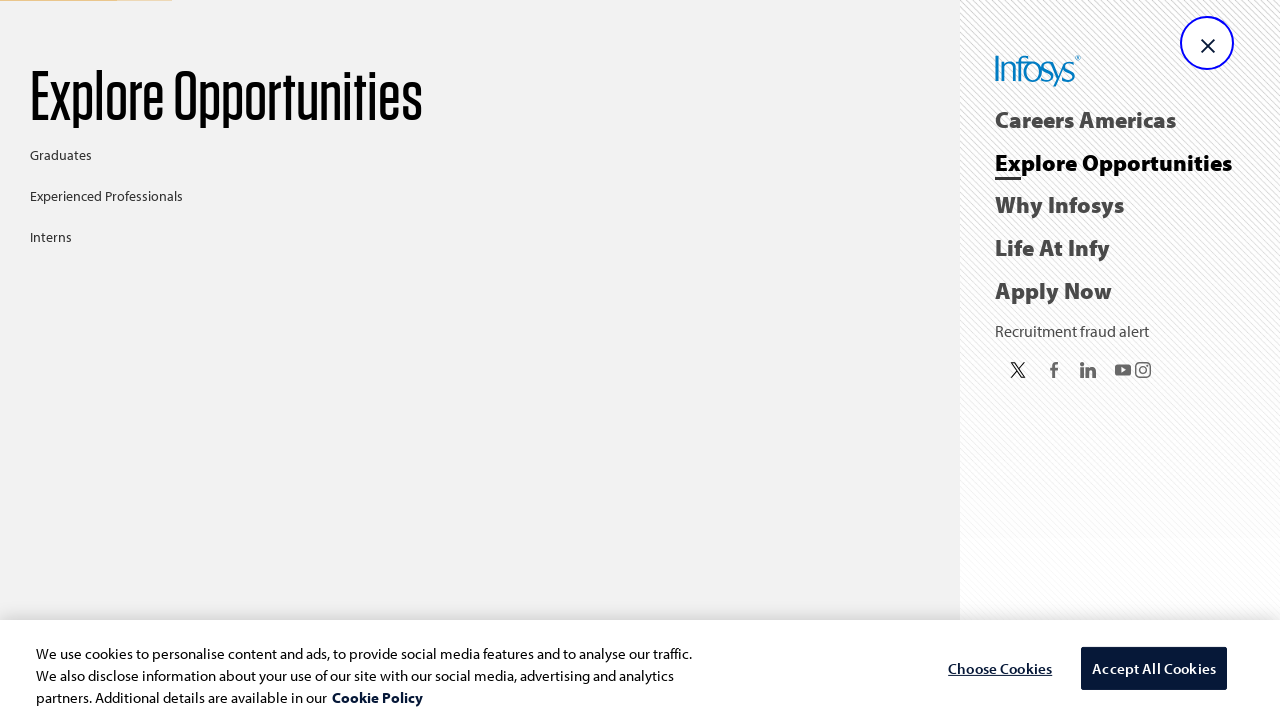

Retrieved text content of 'Experienced Professionals' link
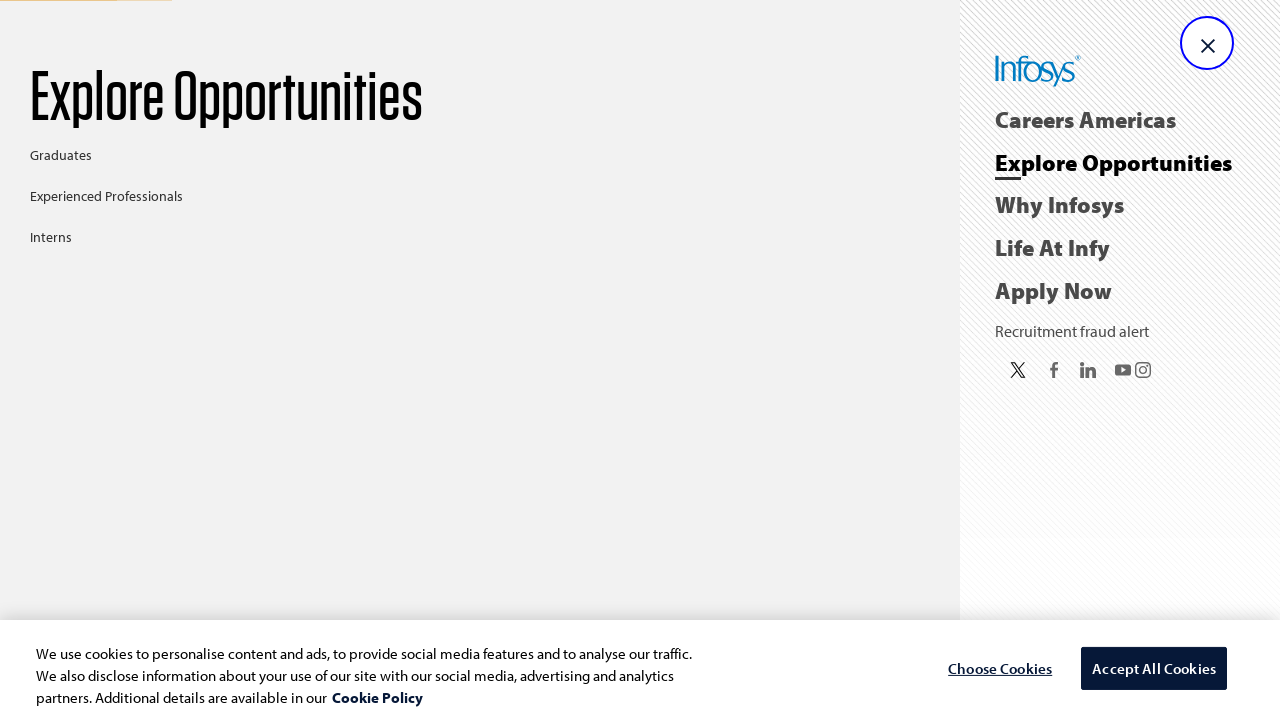

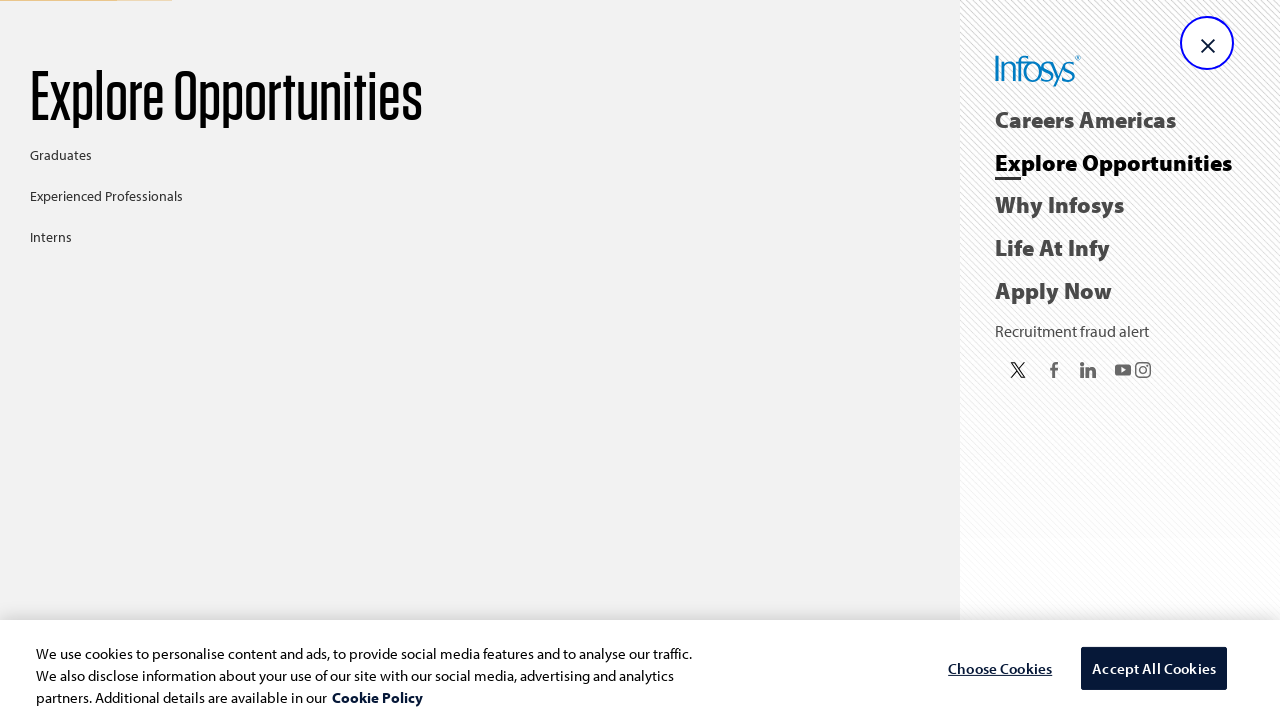